Tests equilateral triangle classification by entering three equal sides (3, 3, 3) and verifying the result

Starting URL: https://testpages.eviltester.com/styled/apps/triangle/triangle001.html

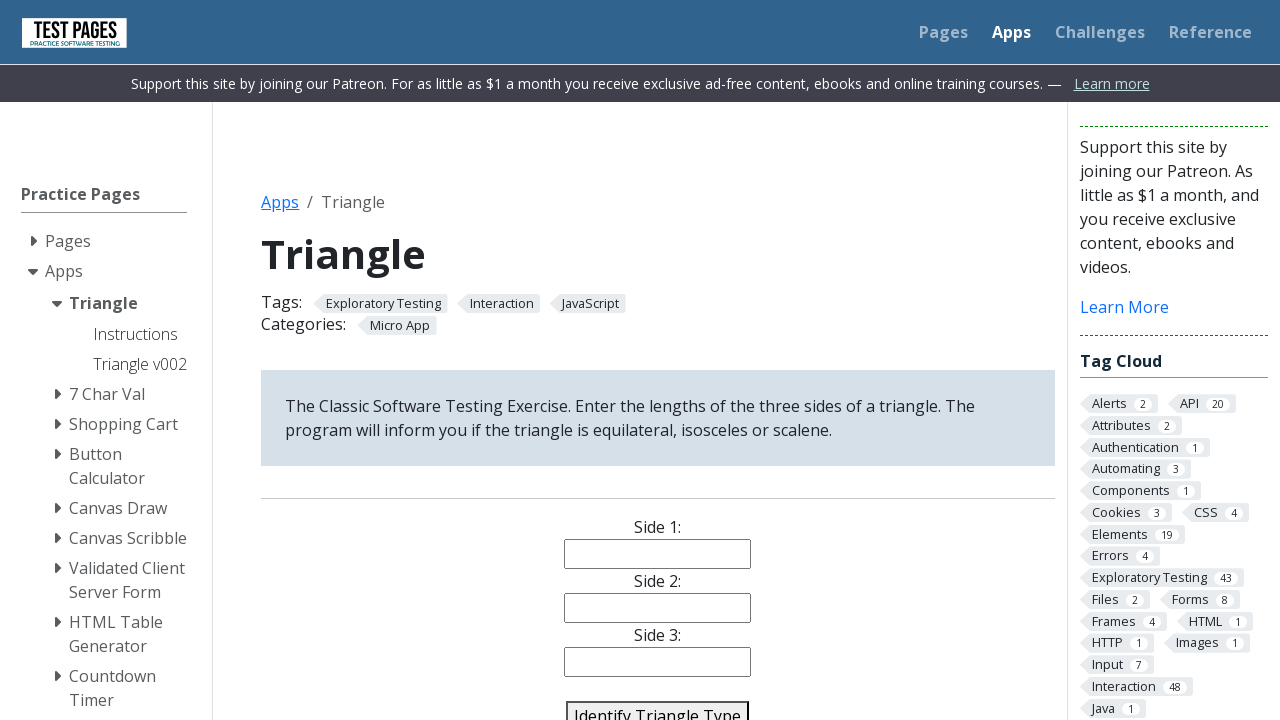

Cleared side1 input field on #side1
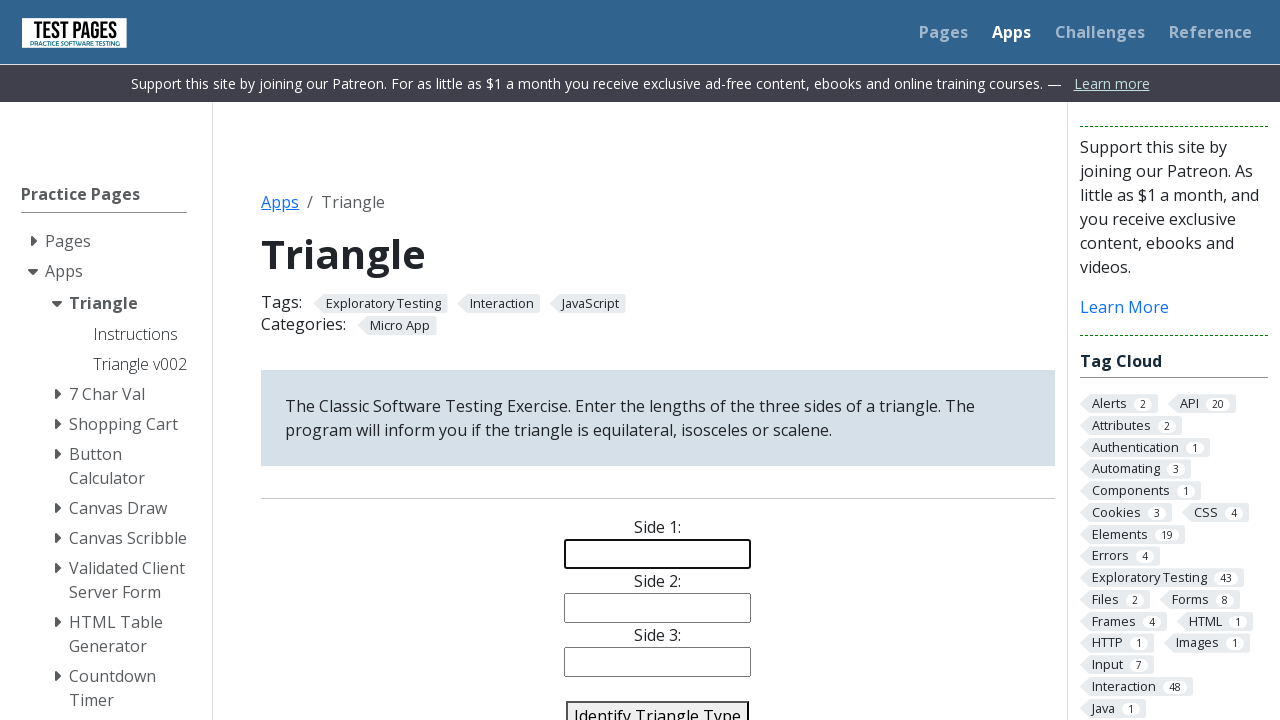

Cleared side2 input field on #side2
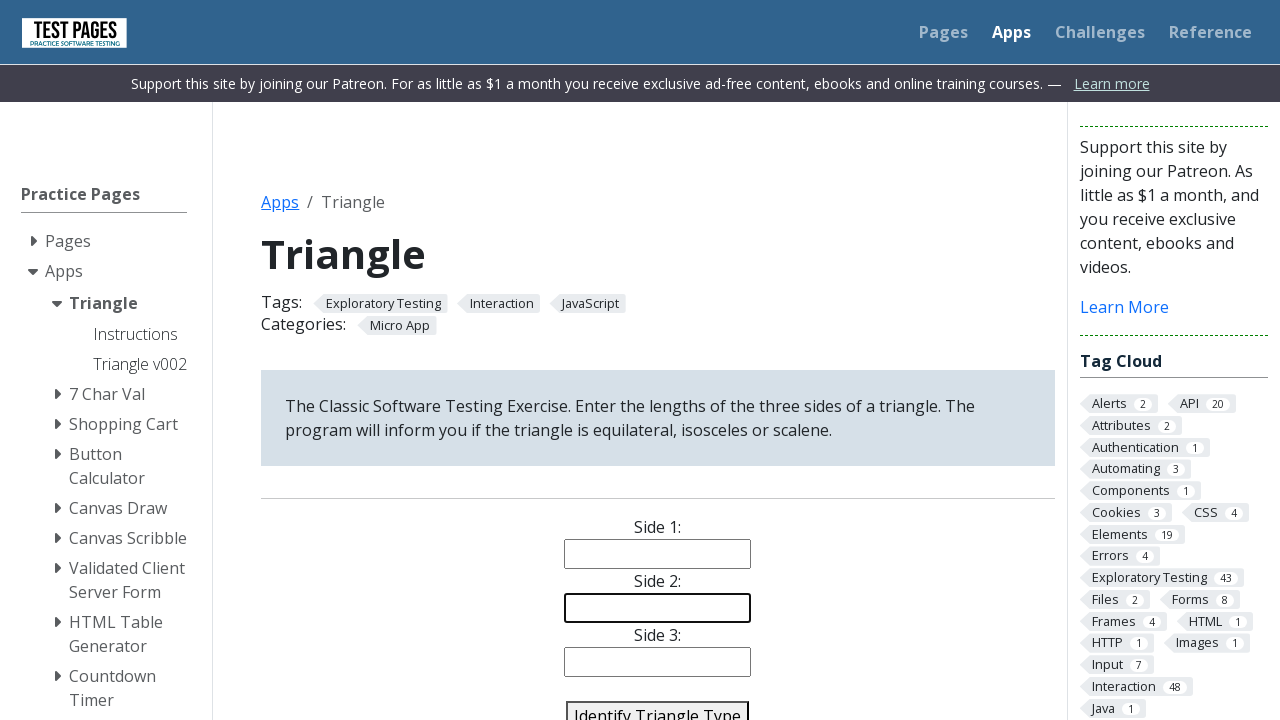

Cleared side3 input field on #side3
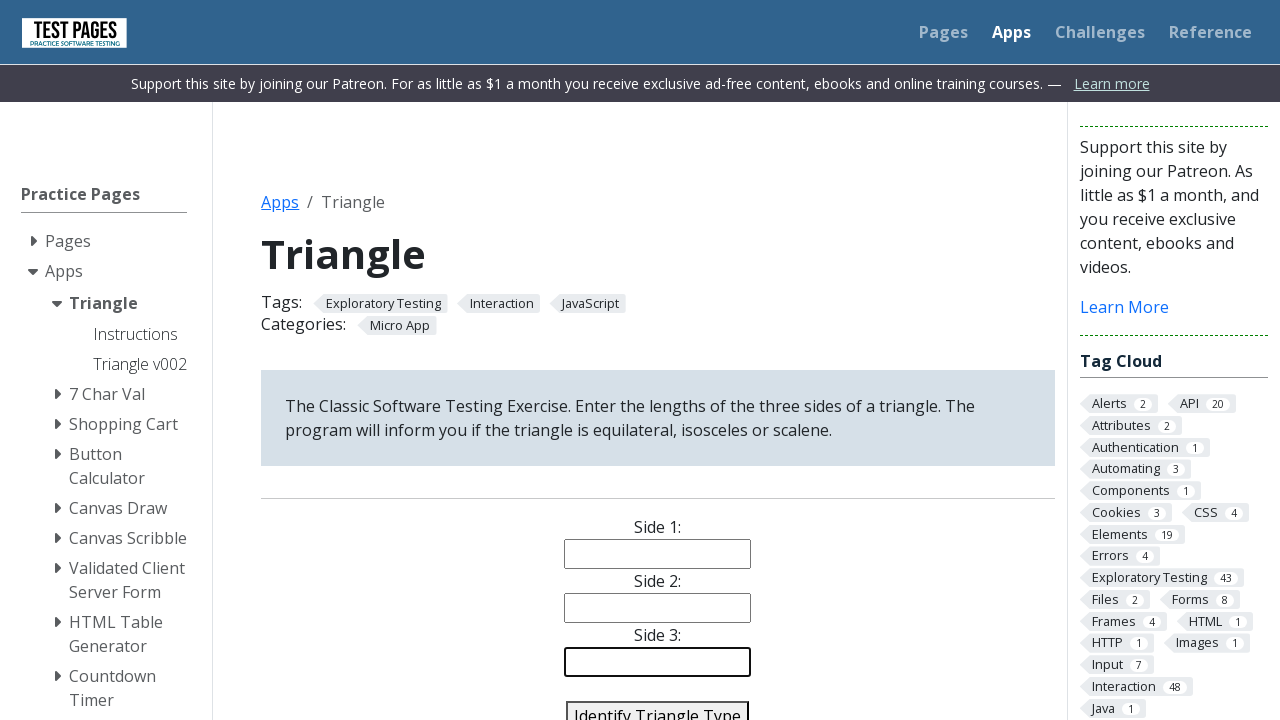

Entered 3 for side1 on #side1
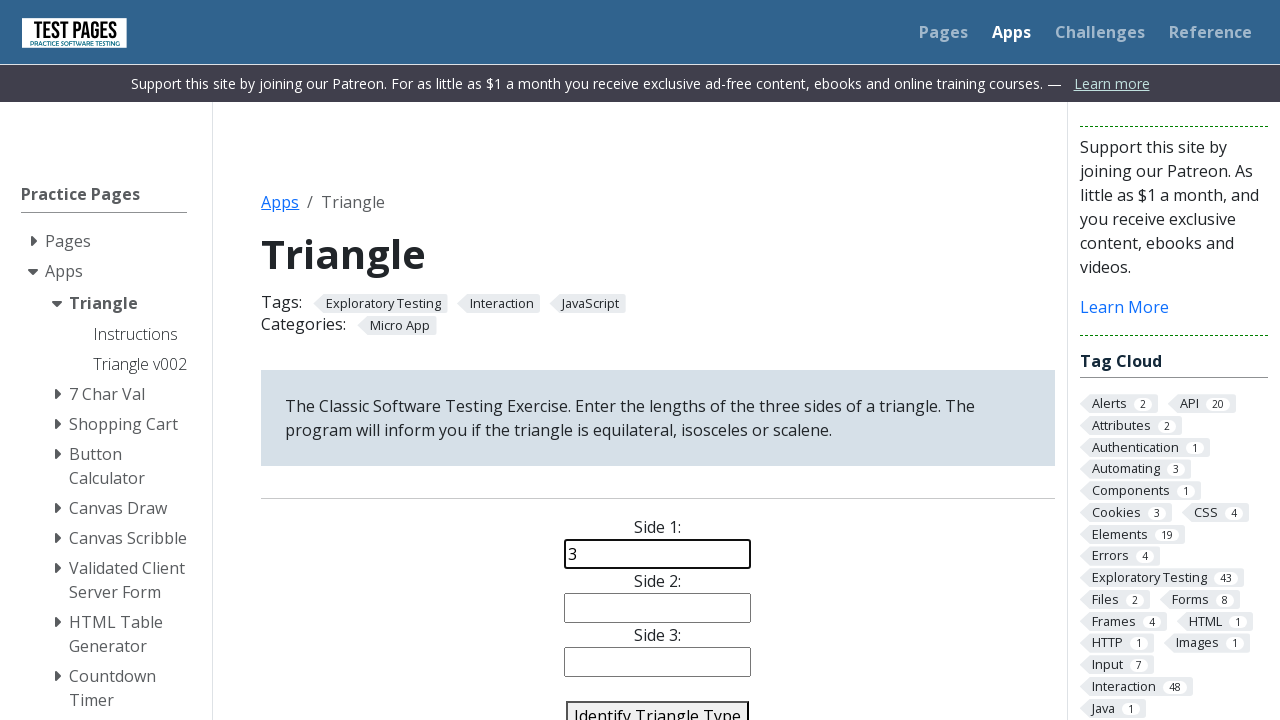

Entered 3 for side2 on #side2
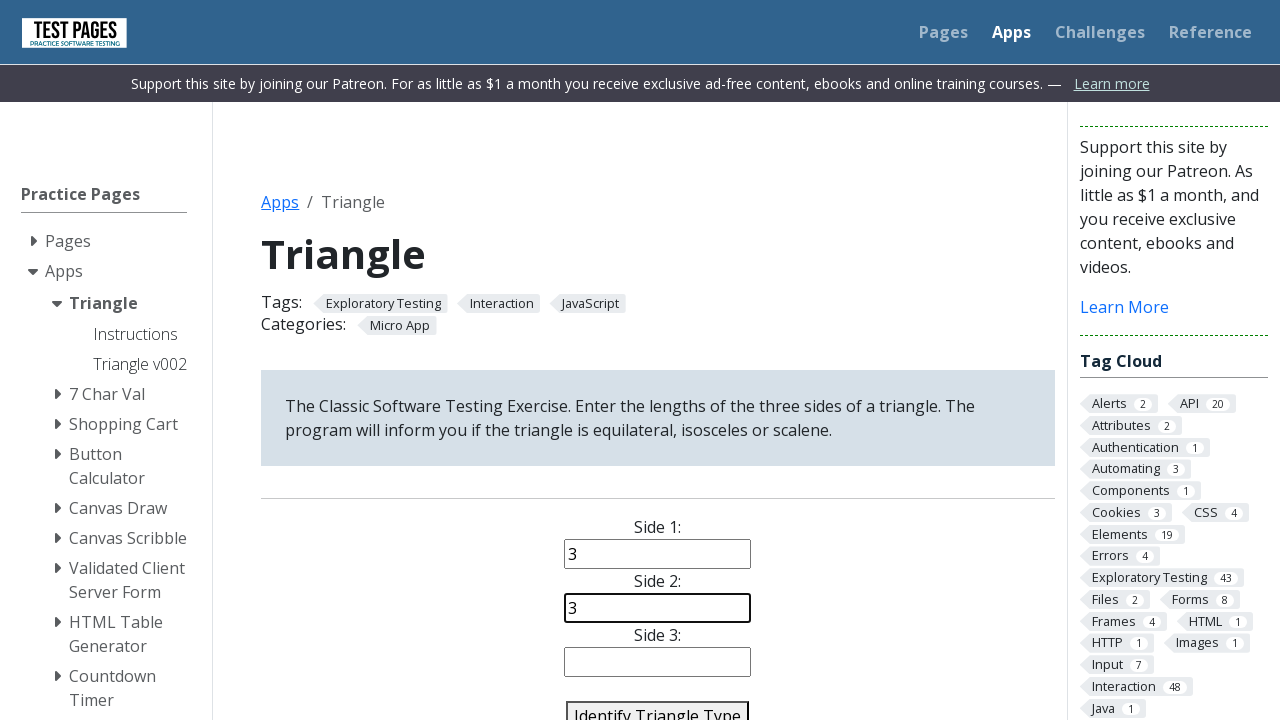

Entered 3 for side3 on #side3
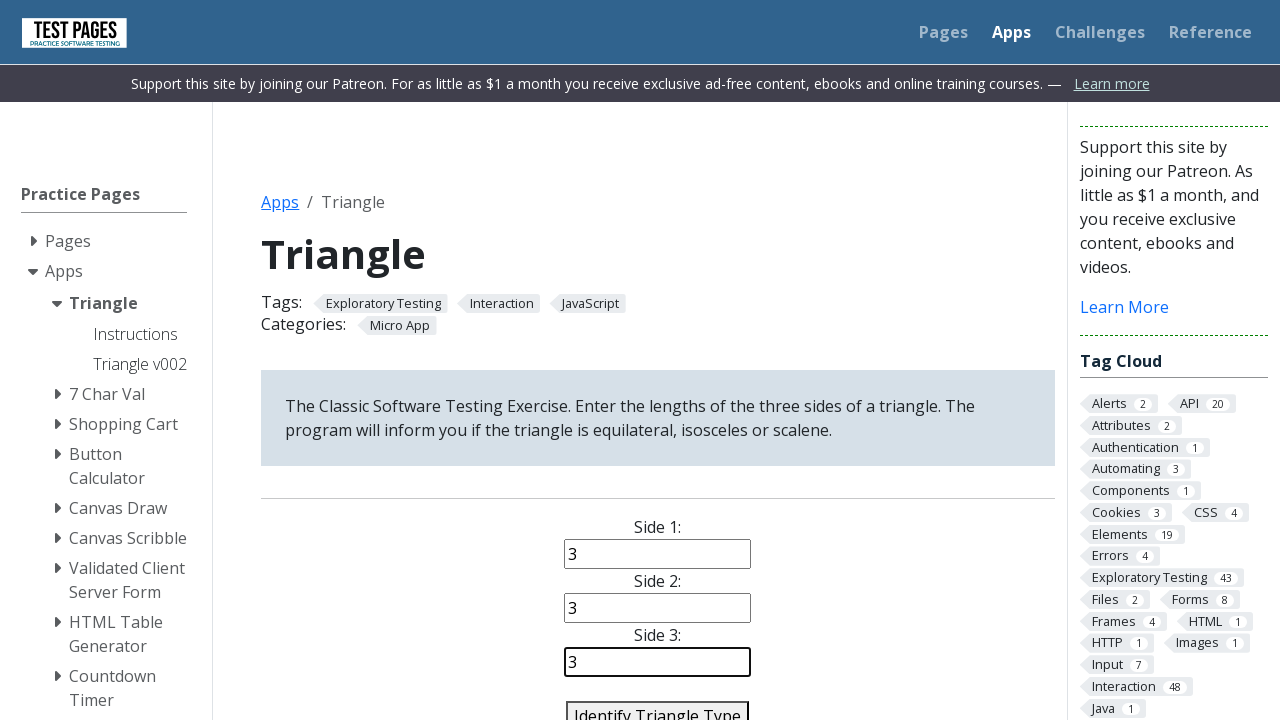

Clicked identify triangle button at (658, 705) on #identify-triangle-action
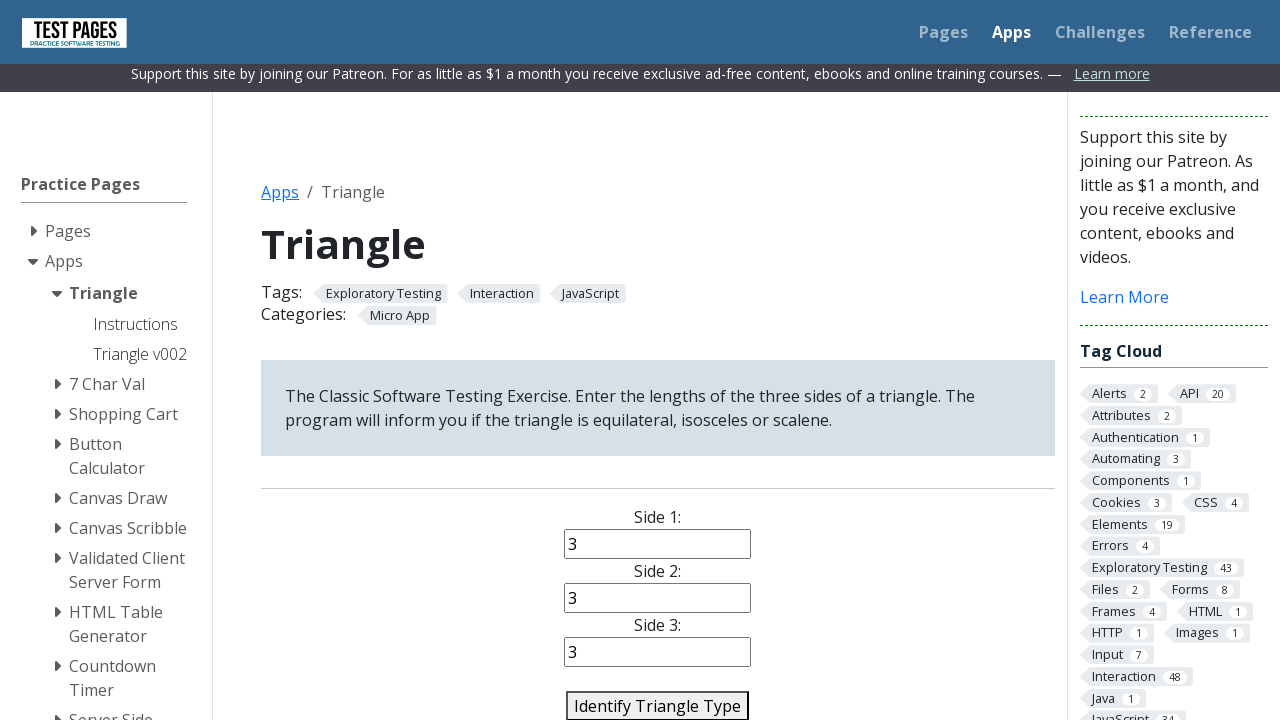

Triangle type result loaded
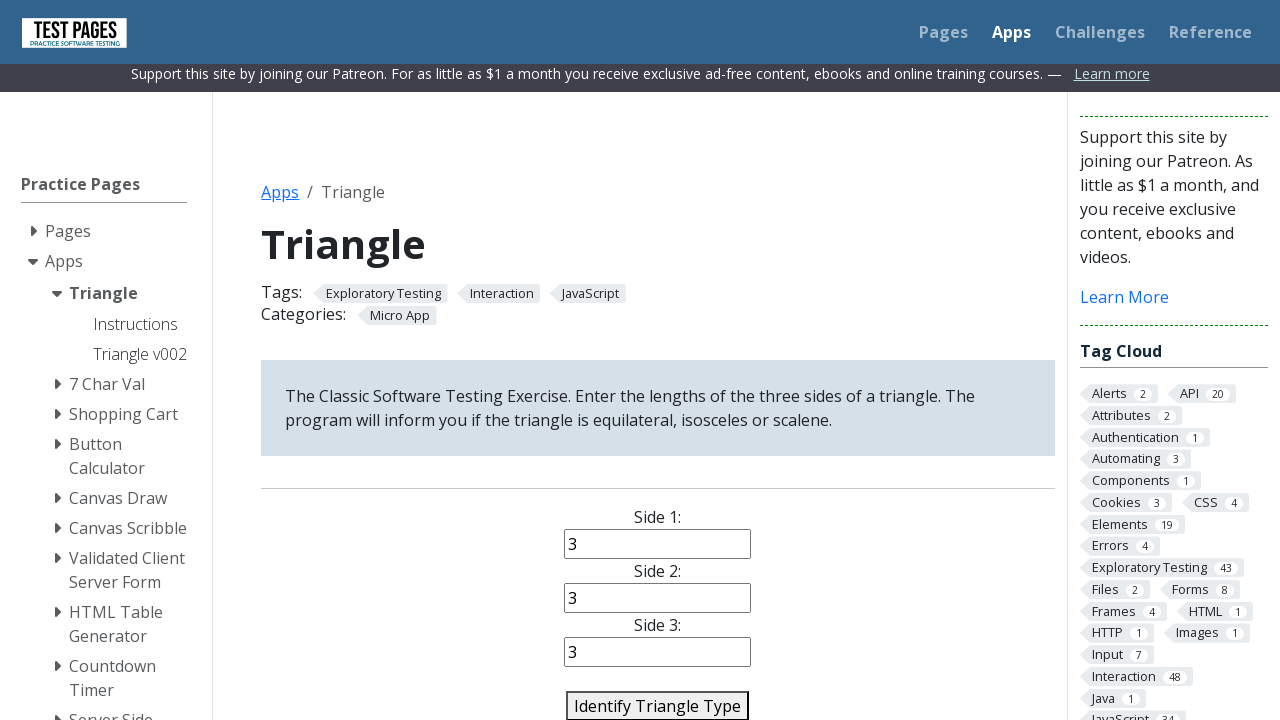

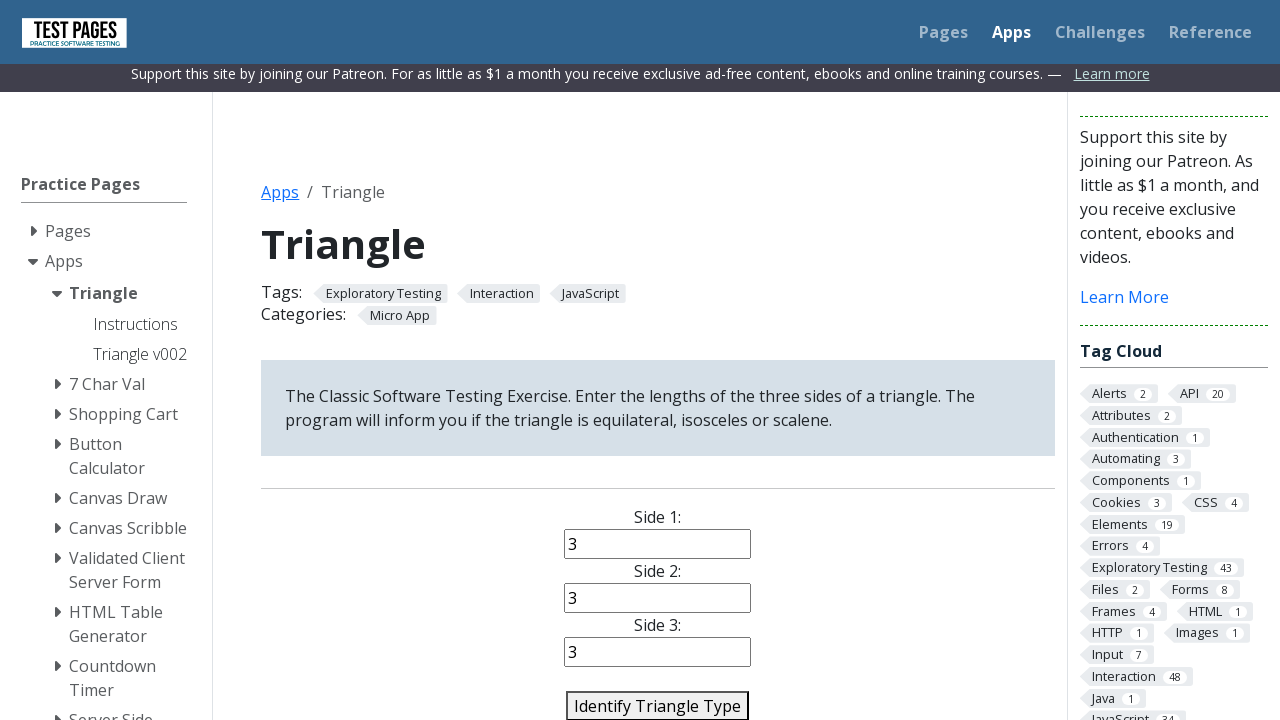